Tests the GreenCart landing page search functionality by entering a product short name and extracting the full product name from the search results

Starting URL: https://rahulshettyacademy.com/seleniumPractise/#/

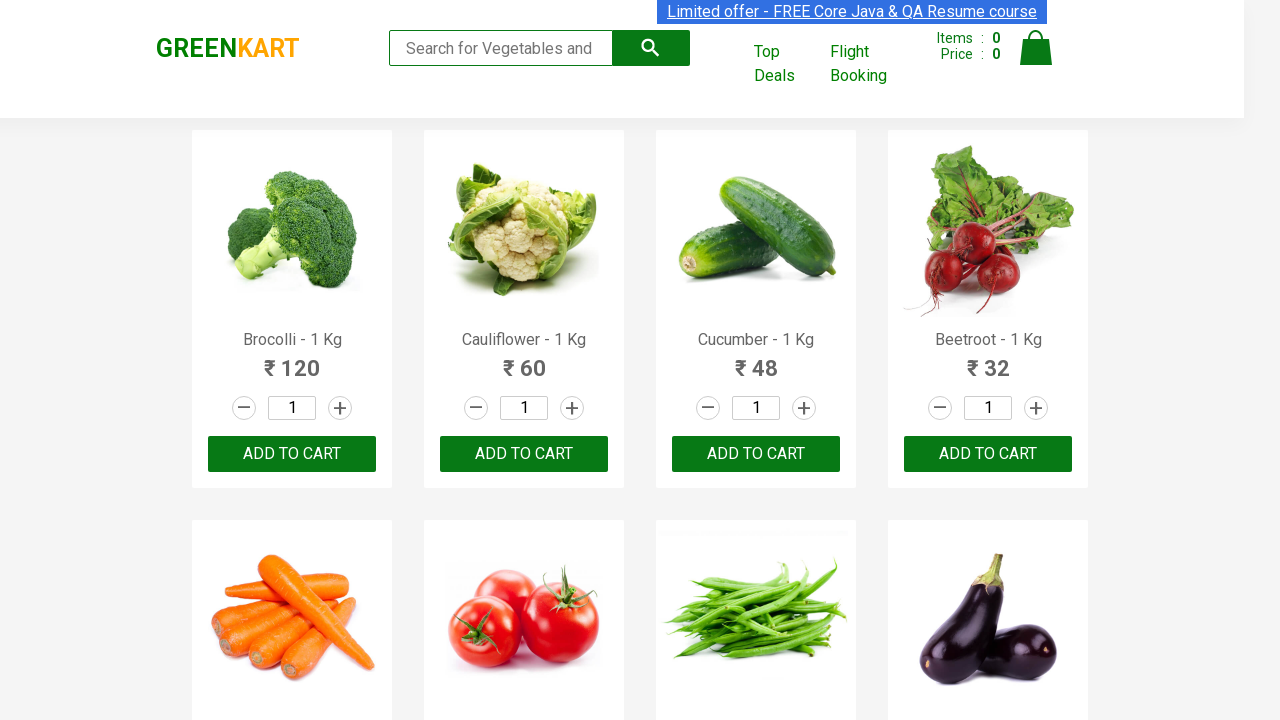

Filled search field with 'tomato' on input[type='search']
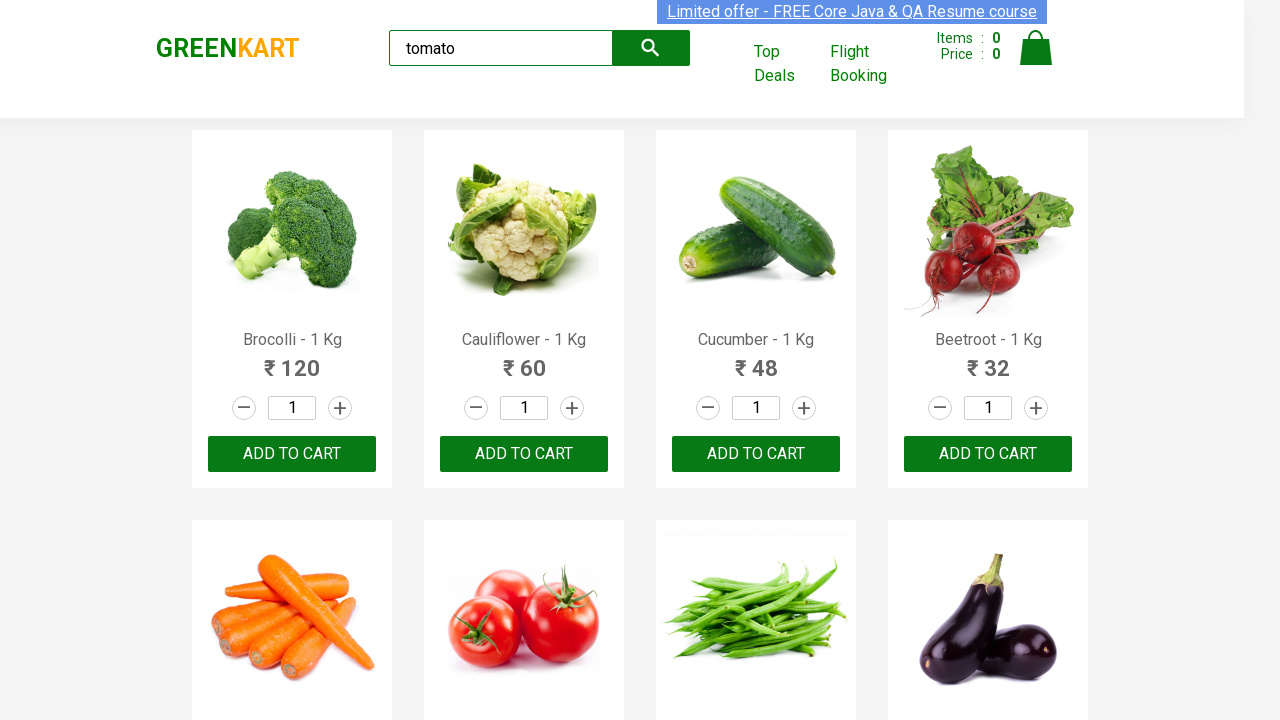

Search results loaded - product names are now visible
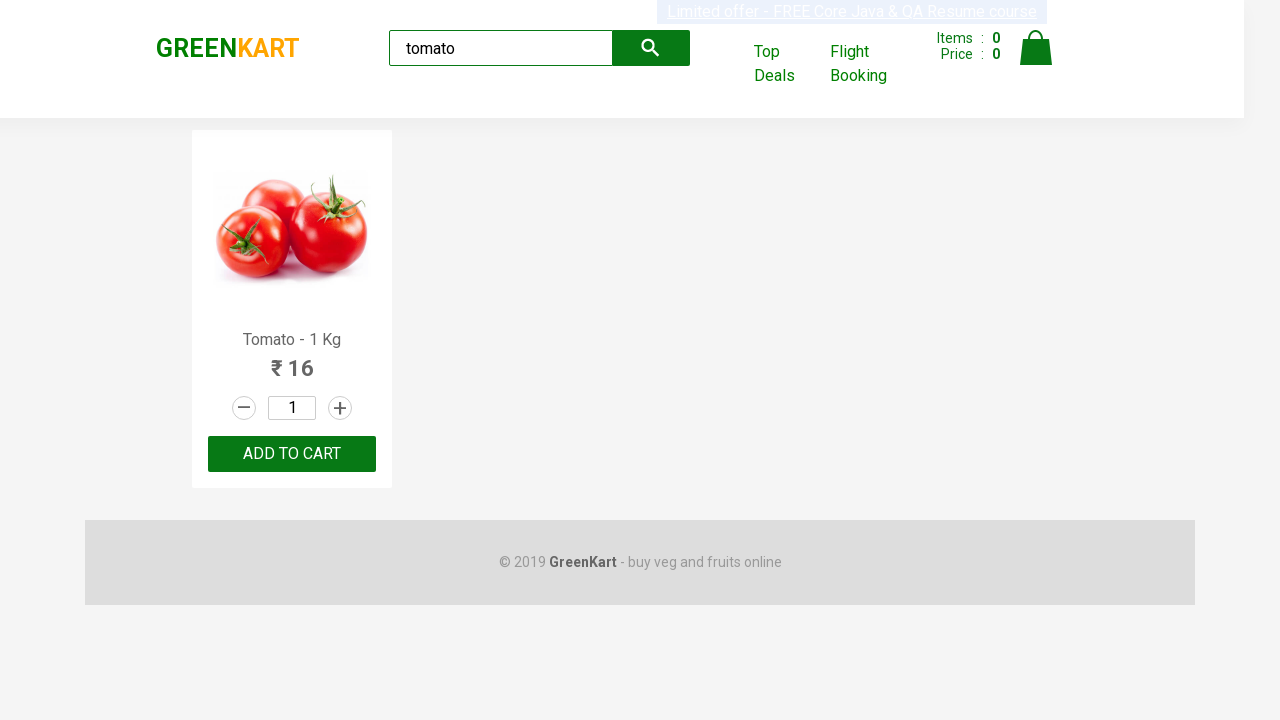

Extracted product name from search results: 'Tomato'
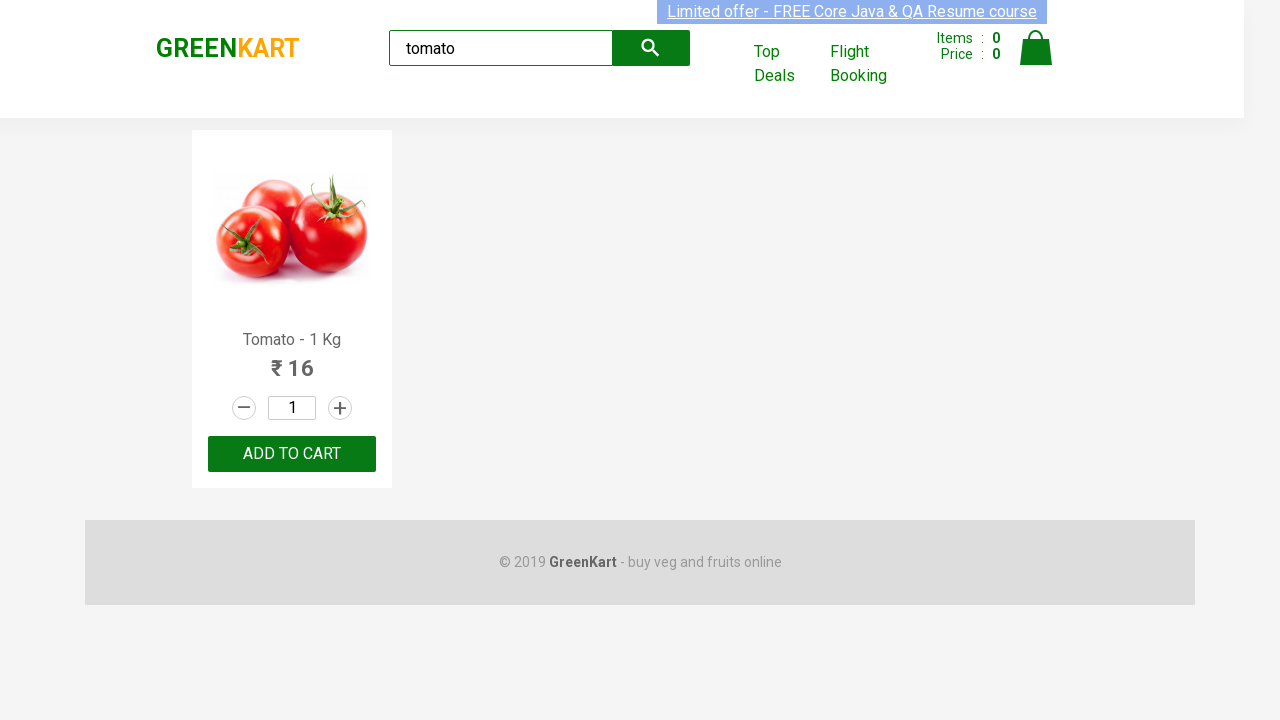

Printed extracted product name: 'Tomato'
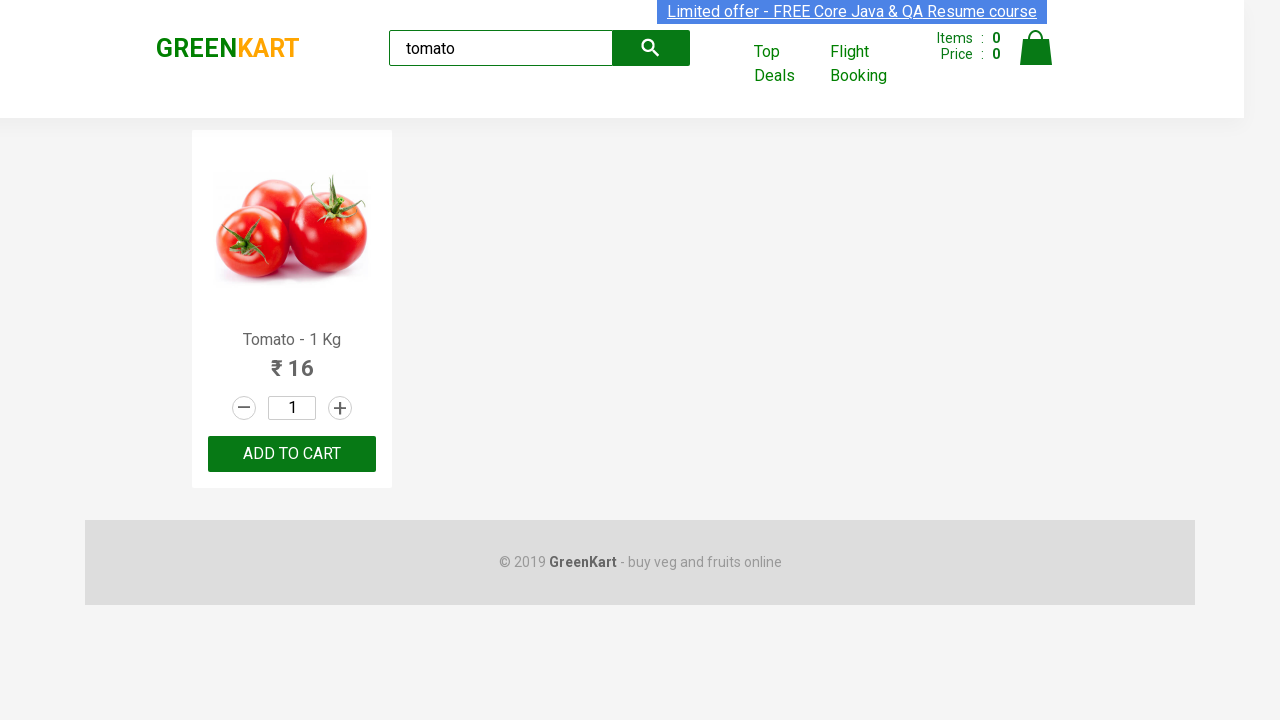

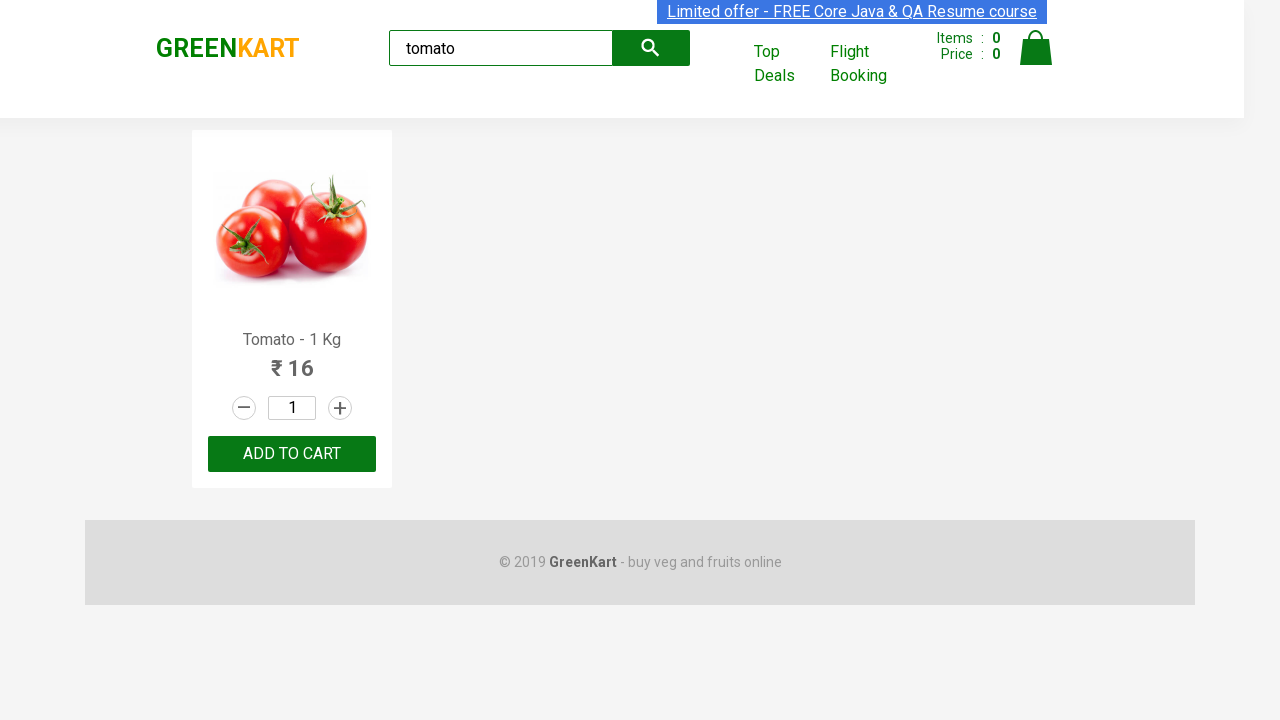